Tests that the Clear completed button displays correct text when items are completed.

Starting URL: https://demo.playwright.dev/todomvc

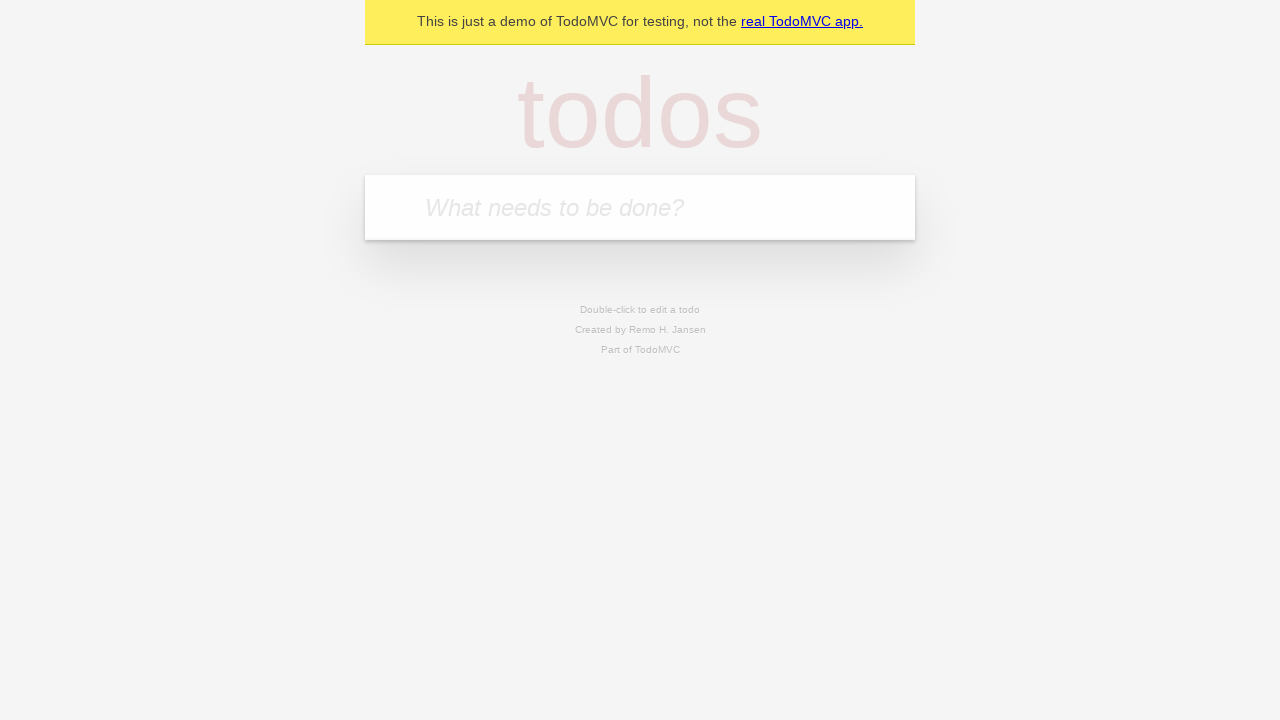

Filled todo input with 'buy some cheese' on internal:attr=[placeholder="What needs to be done?"i]
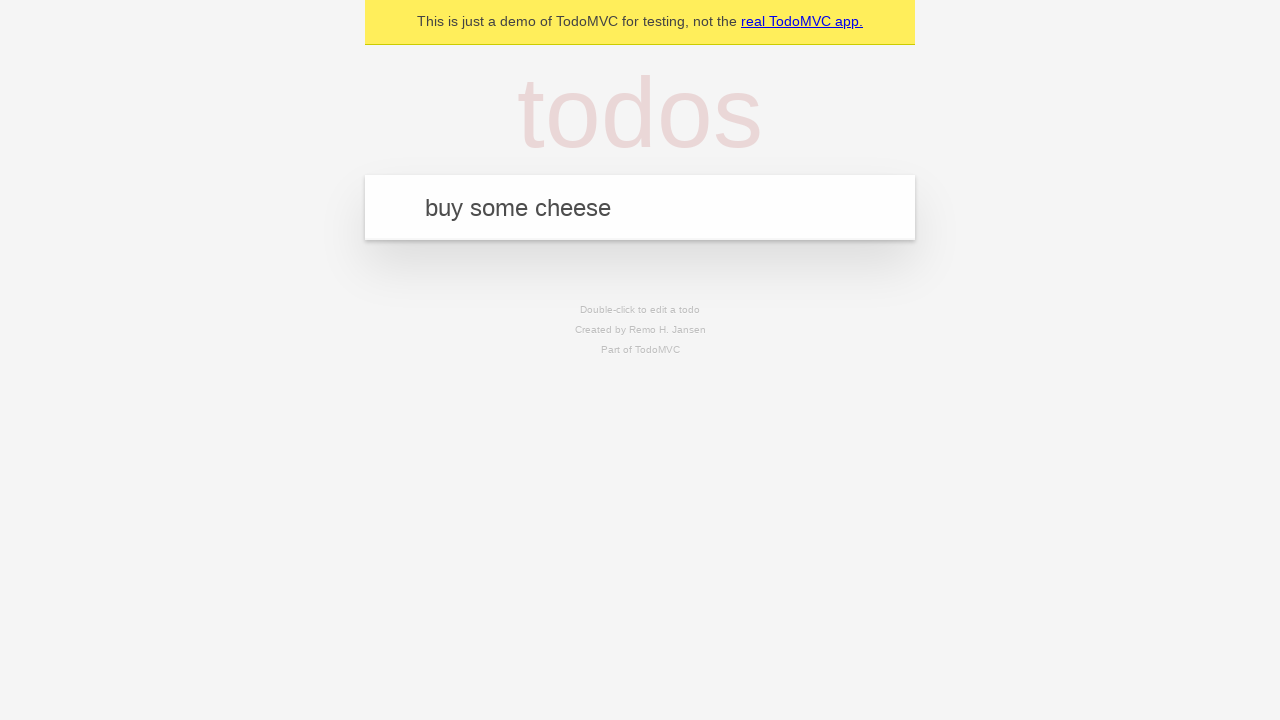

Pressed Enter to create first todo item on internal:attr=[placeholder="What needs to be done?"i]
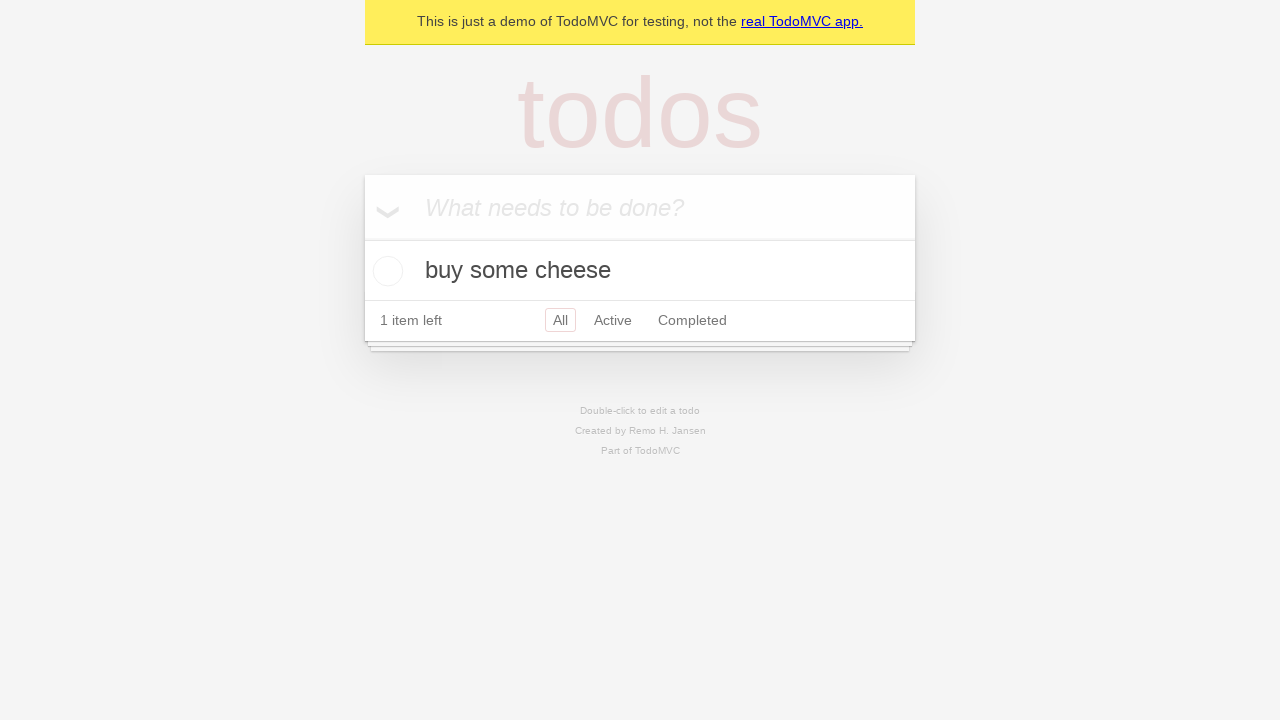

Filled todo input with 'feed the cat' on internal:attr=[placeholder="What needs to be done?"i]
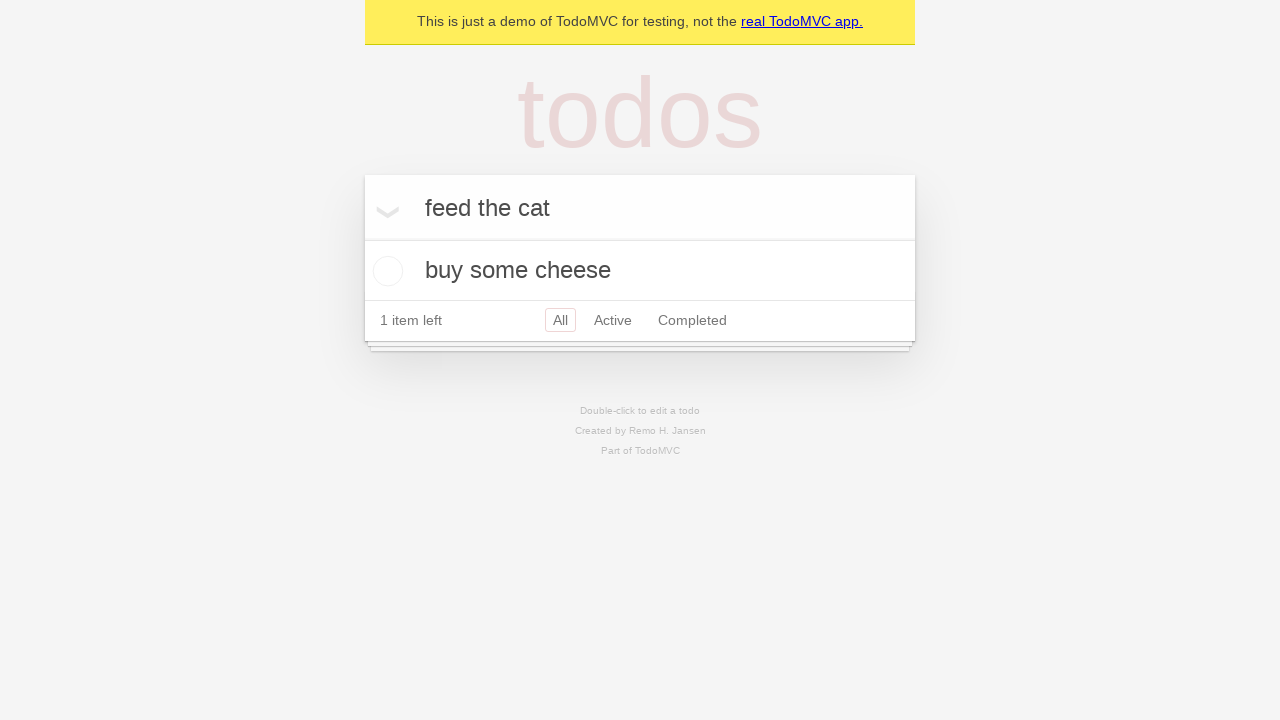

Pressed Enter to create second todo item on internal:attr=[placeholder="What needs to be done?"i]
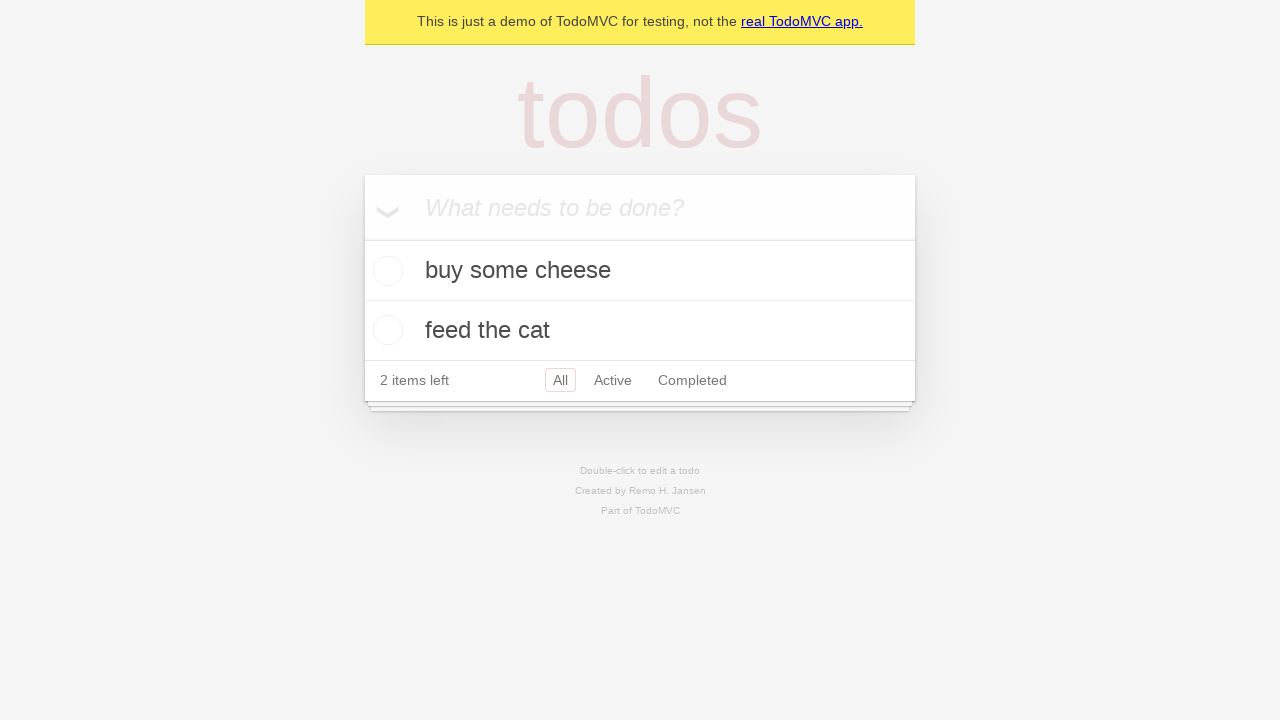

Filled todo input with 'book a doctors appointment' on internal:attr=[placeholder="What needs to be done?"i]
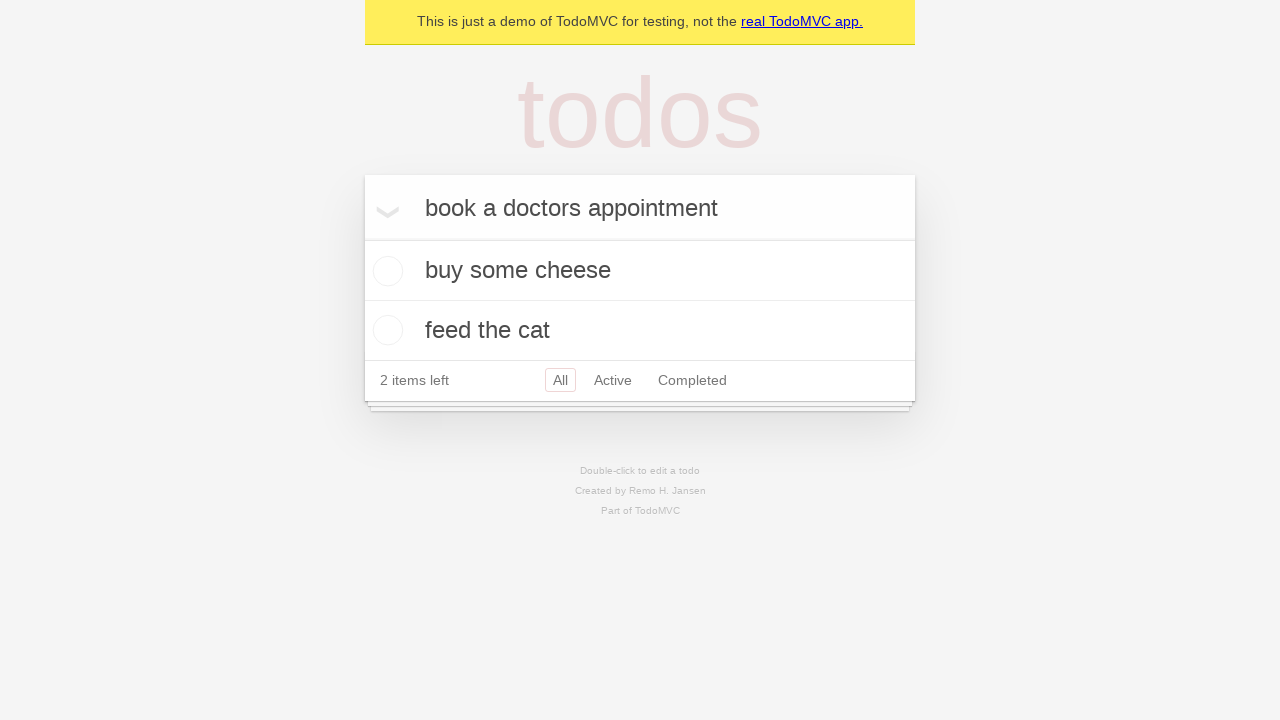

Pressed Enter to create third todo item on internal:attr=[placeholder="What needs to be done?"i]
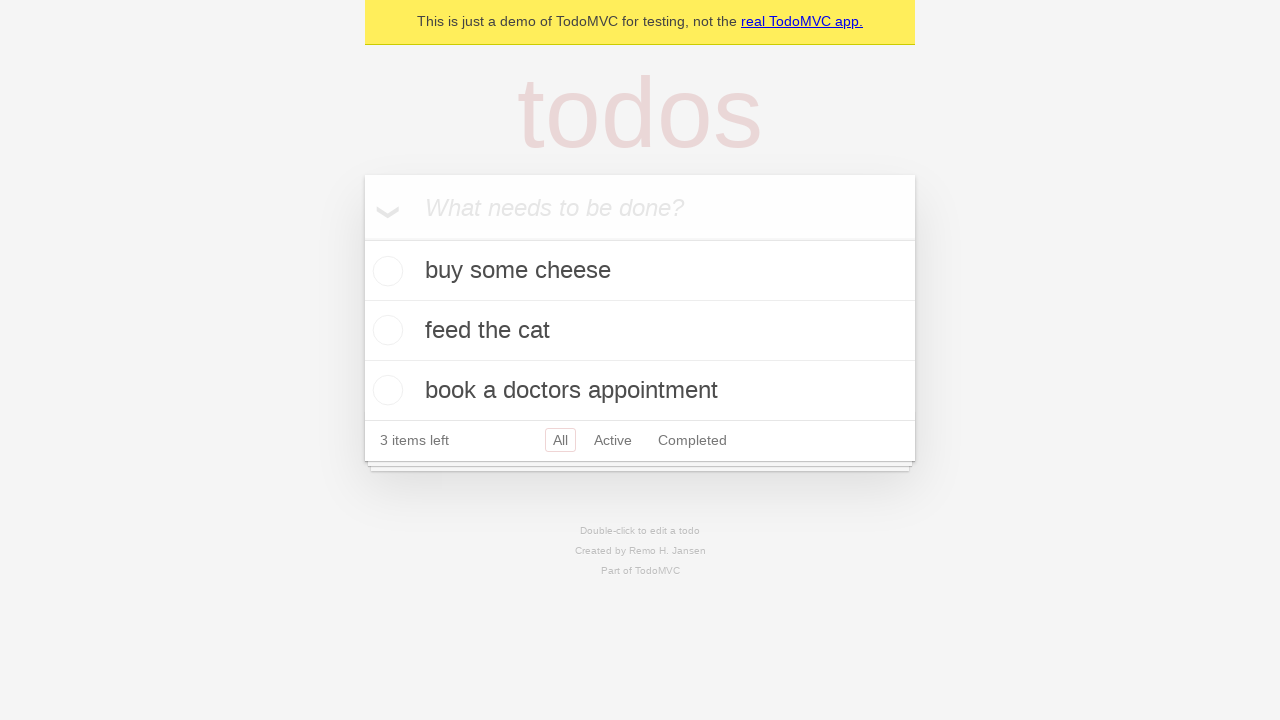

Checked the first todo item as completed at (385, 271) on .todo-list li .toggle >> nth=0
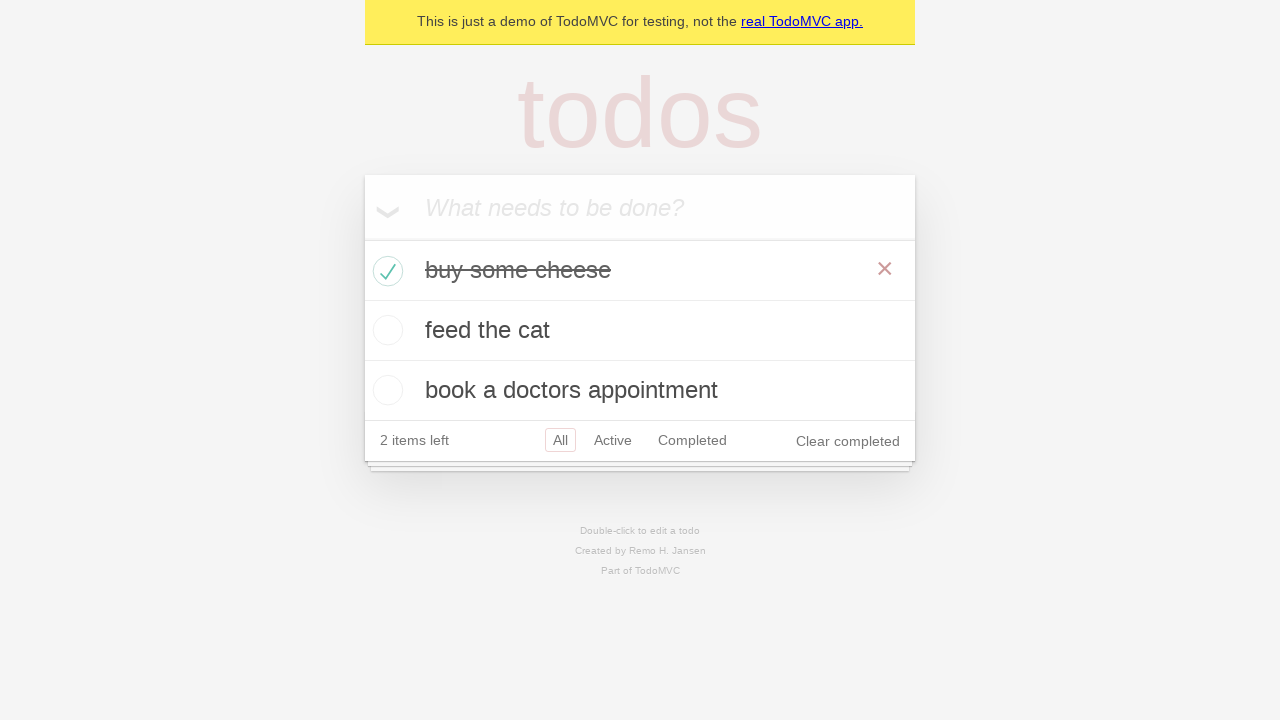

Clear completed button appeared on page
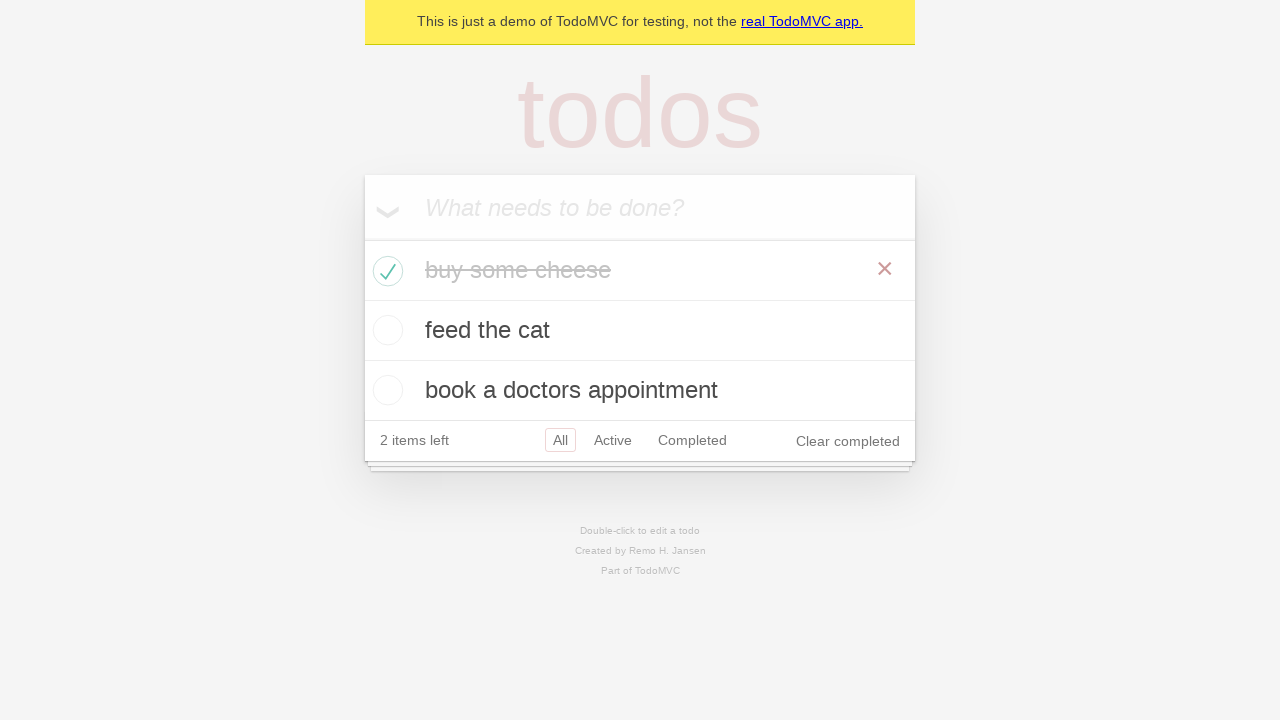

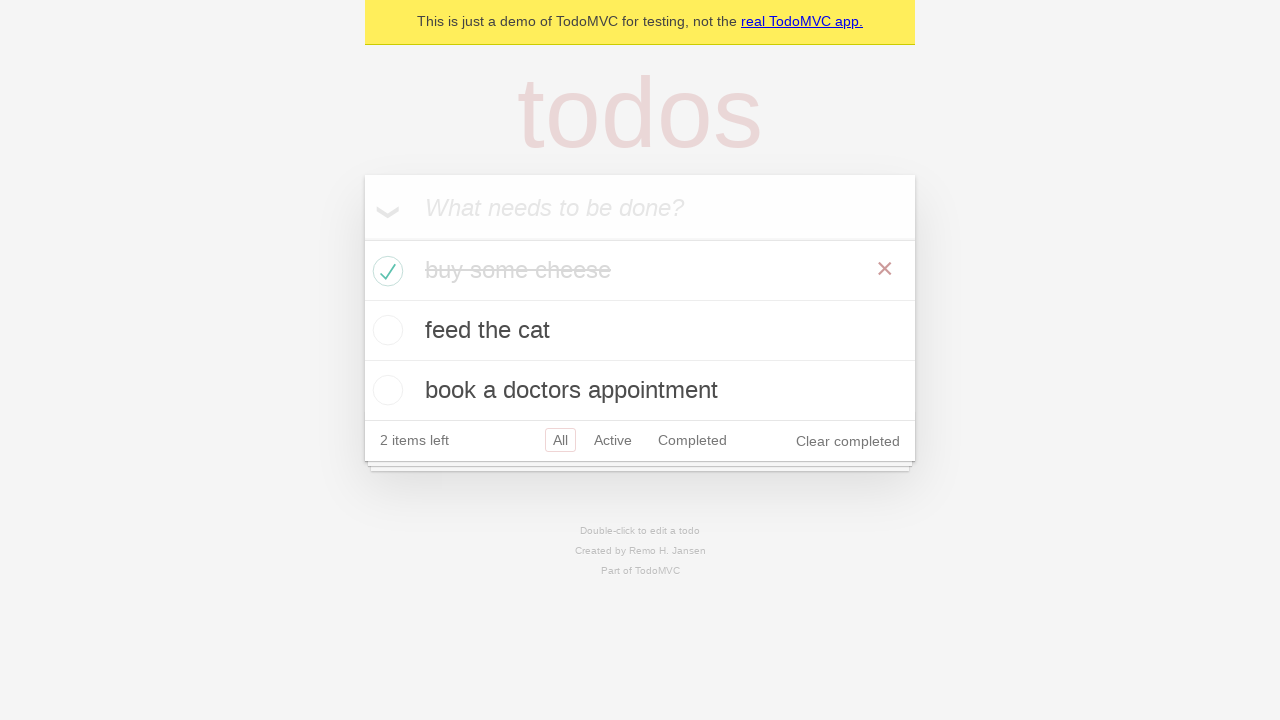